Tests that todo data persists after page reload, maintaining completed state

Starting URL: https://demo.playwright.dev/todomvc

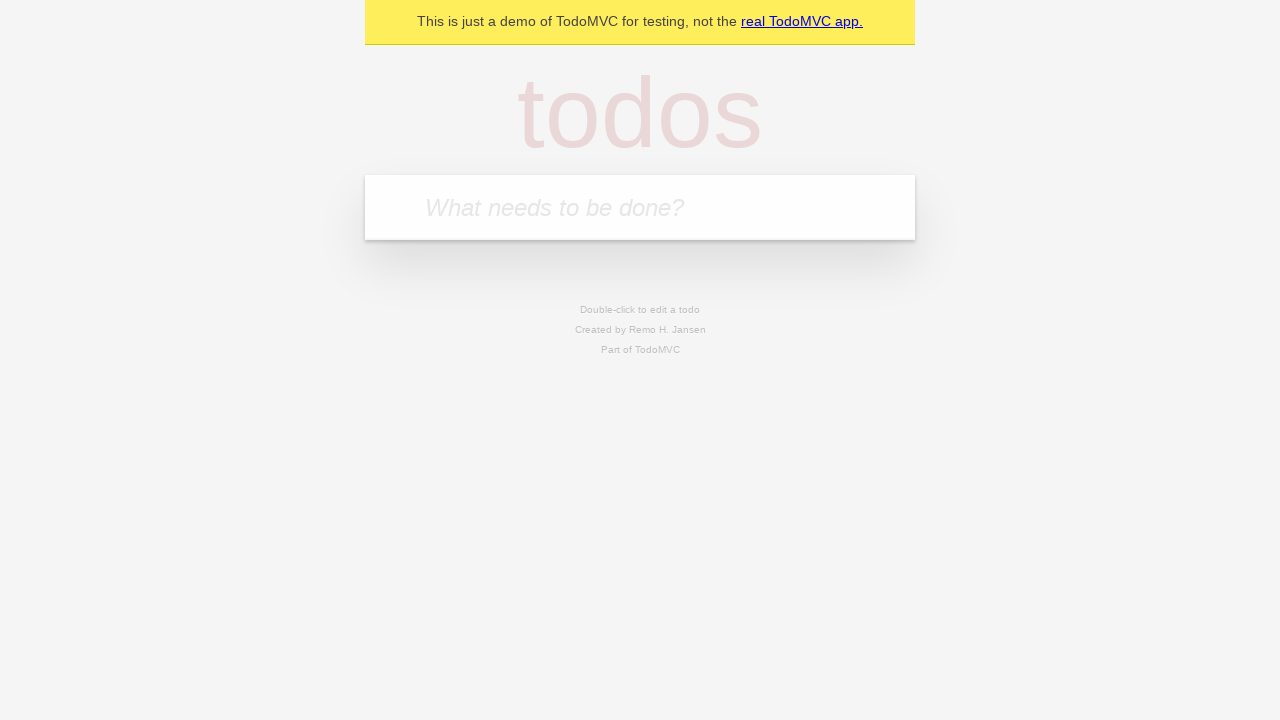

Filled new todo field with 'buy some cheese' on .new-todo
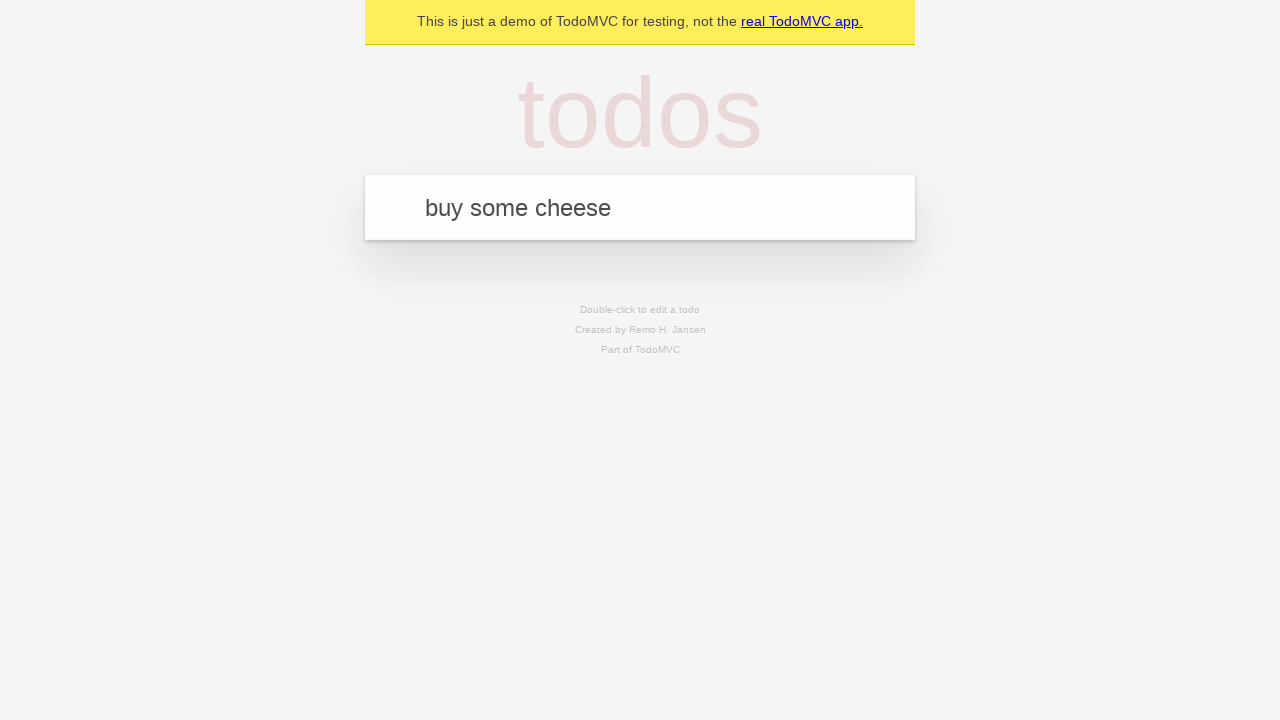

Pressed Enter to create first todo item on .new-todo
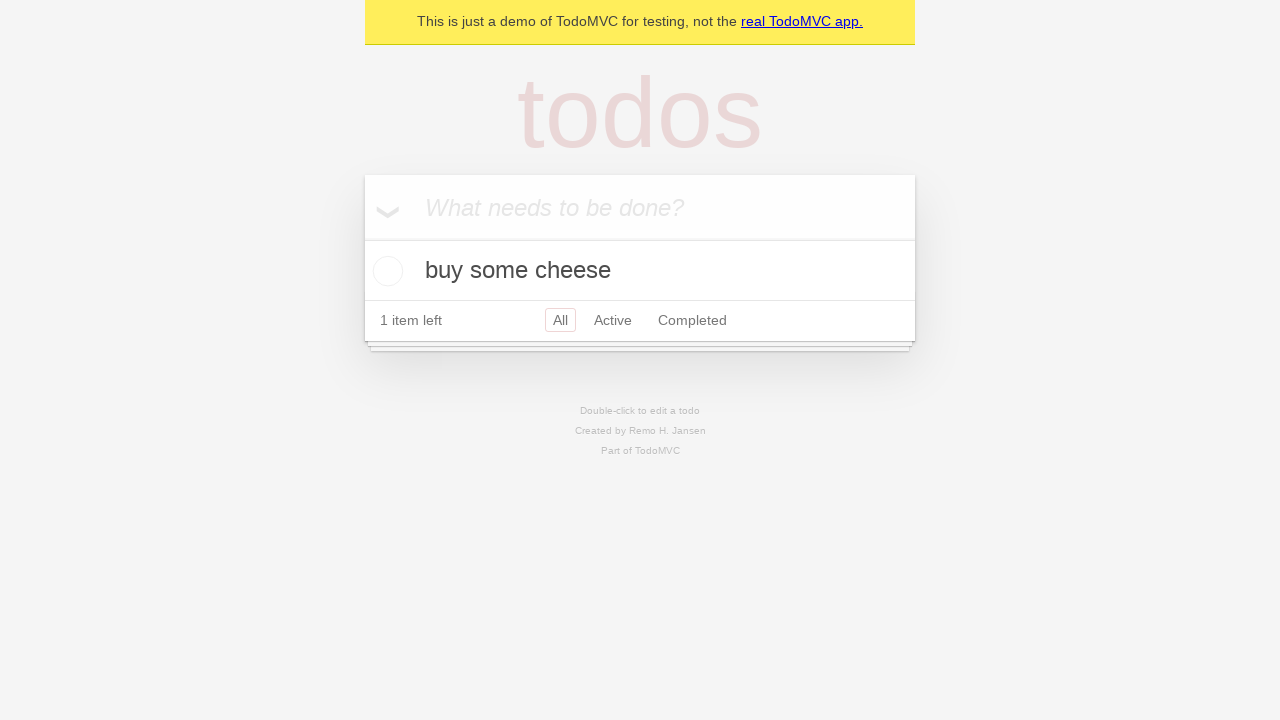

Filled new todo field with 'feed the cat' on .new-todo
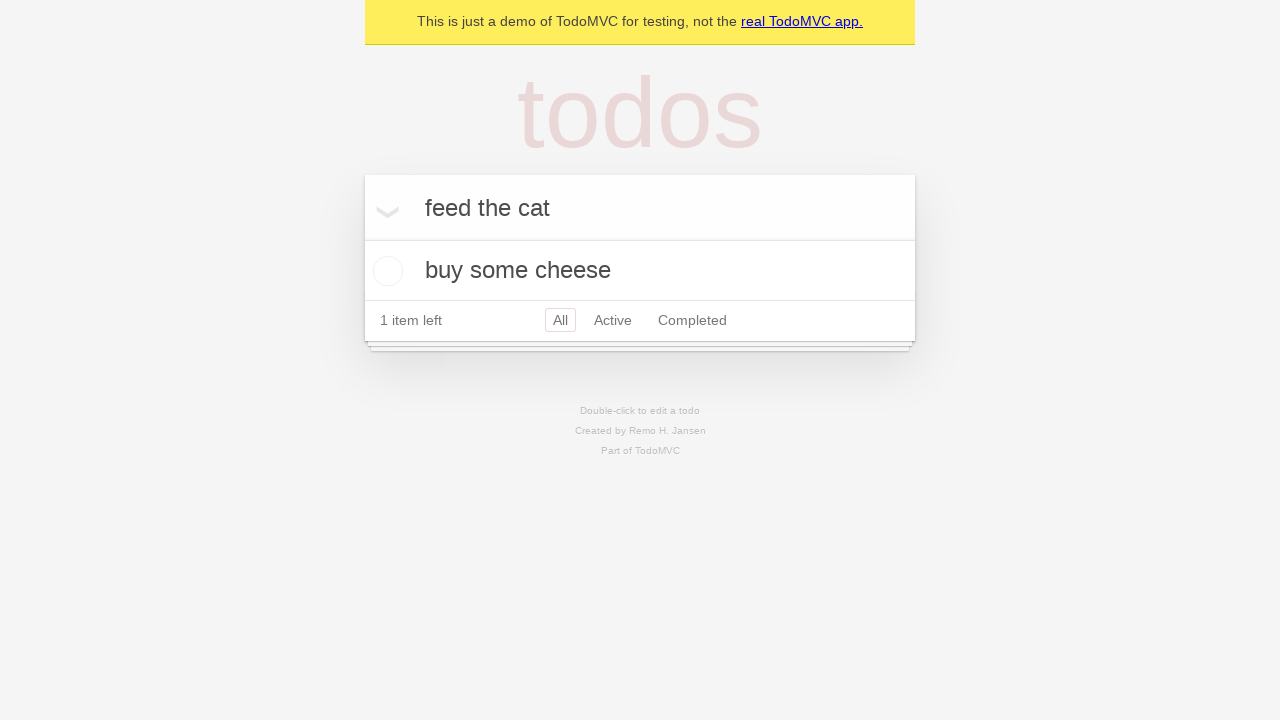

Pressed Enter to create second todo item on .new-todo
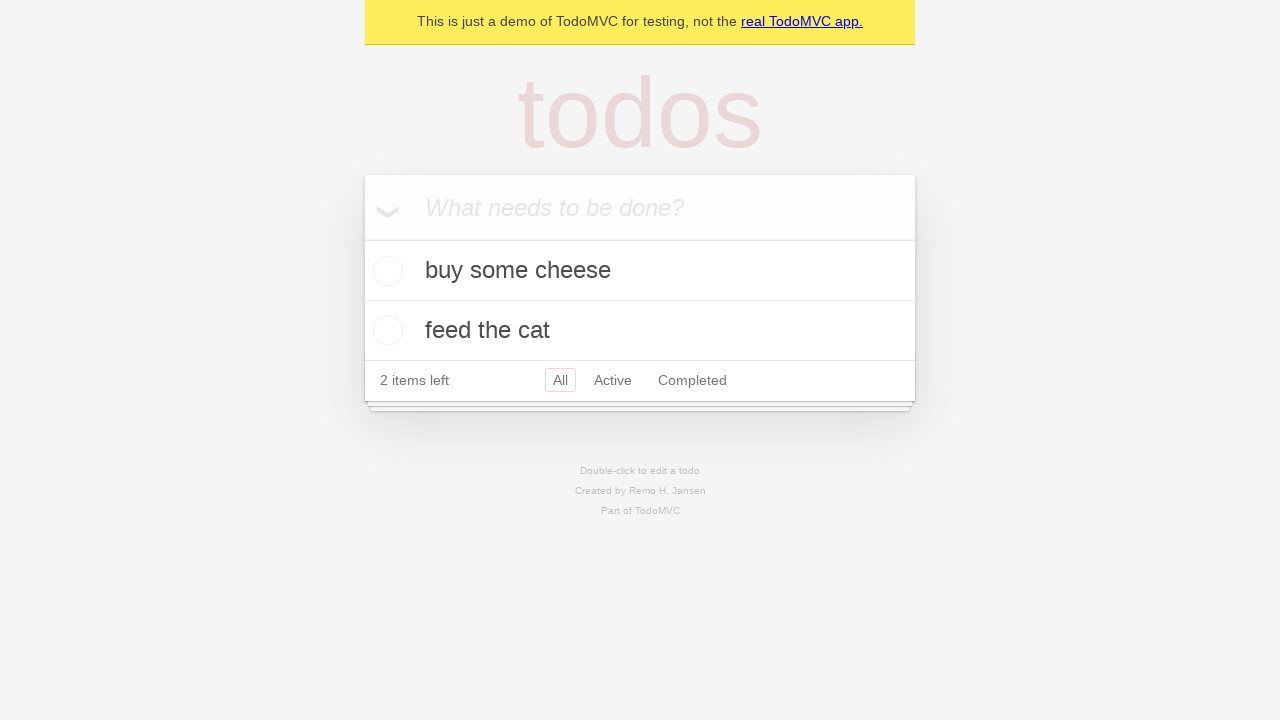

Waited for both todo items to be present in list
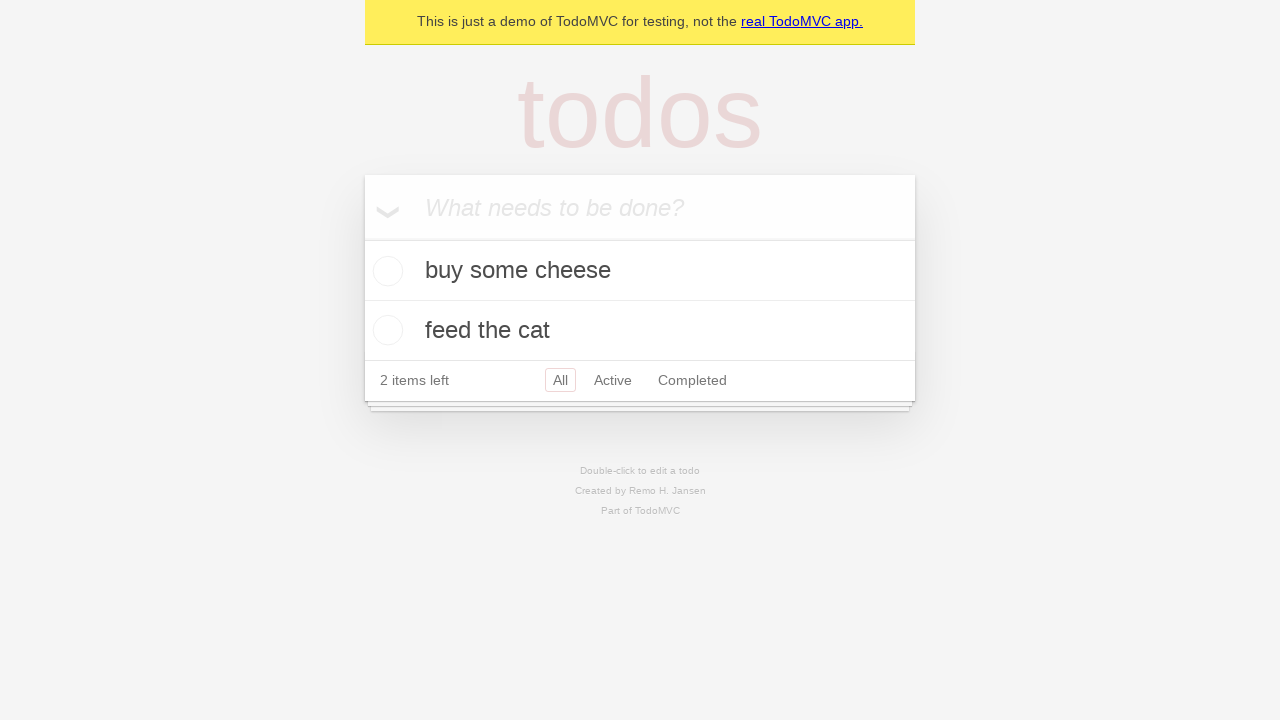

Marked first todo item as completed at (385, 271) on .todo-list li >> nth=0 >> .toggle
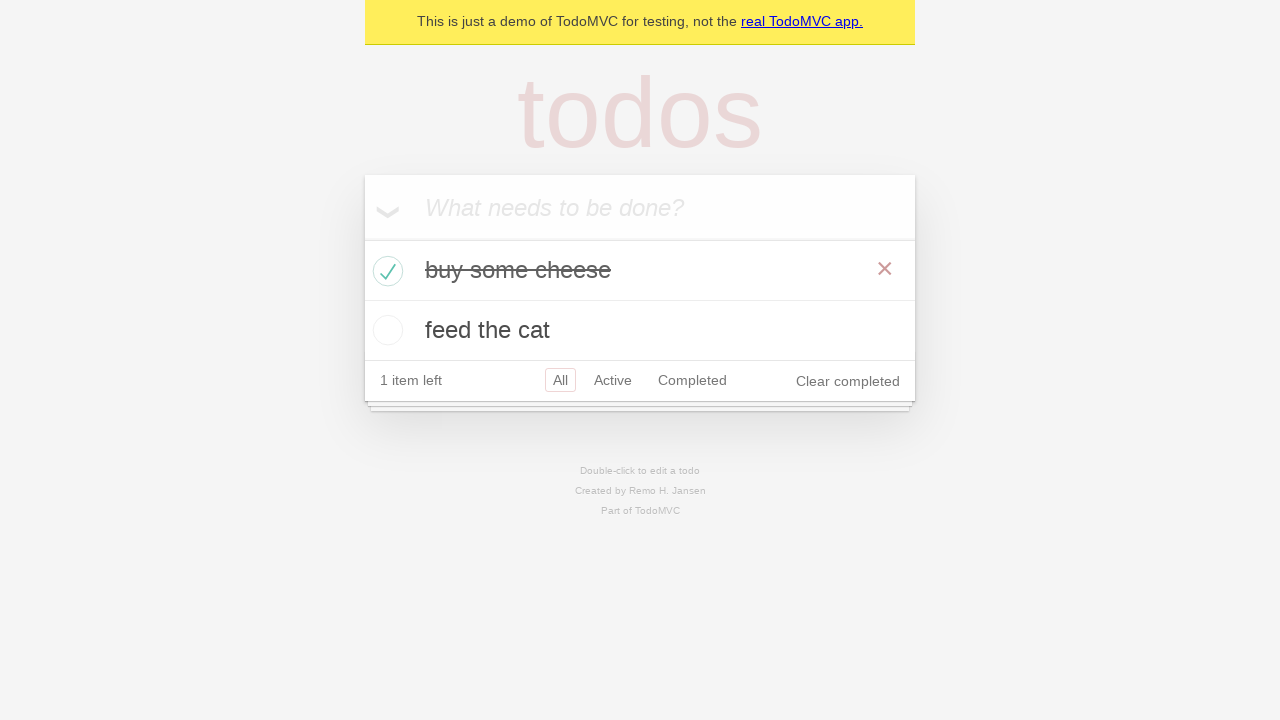

Reloaded page to test data persistence
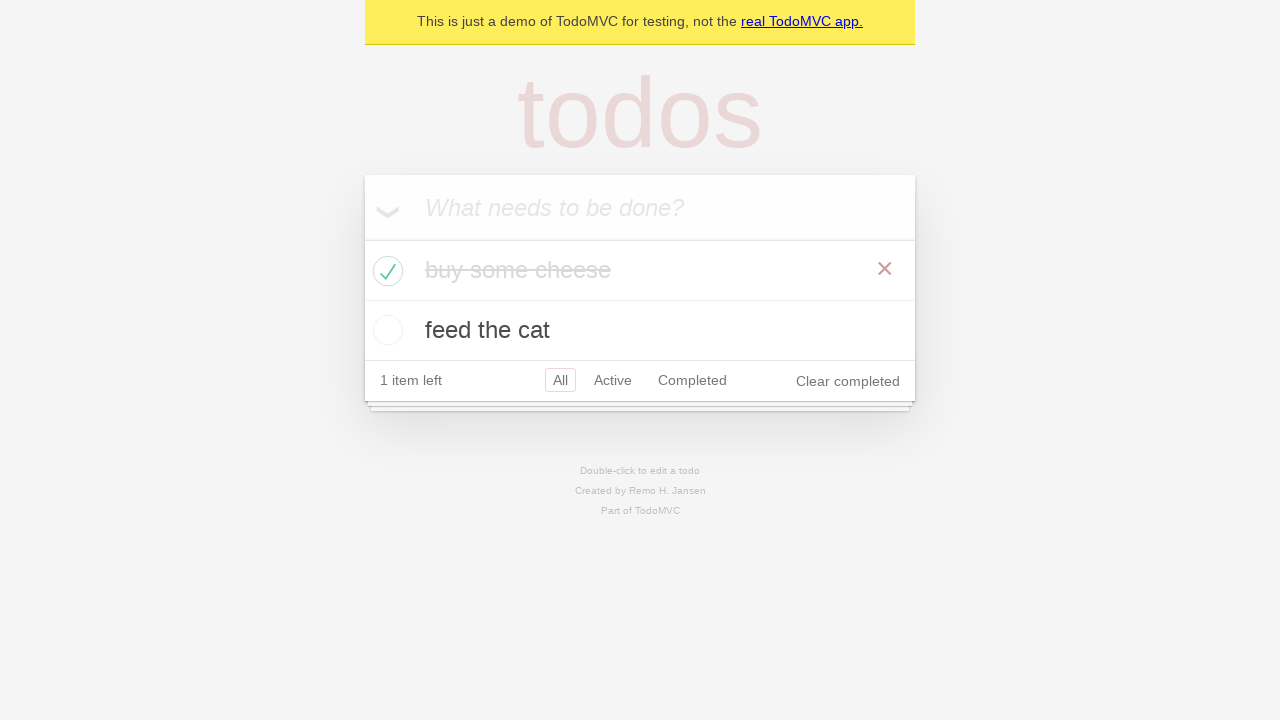

Waited for todo items to reload after page refresh
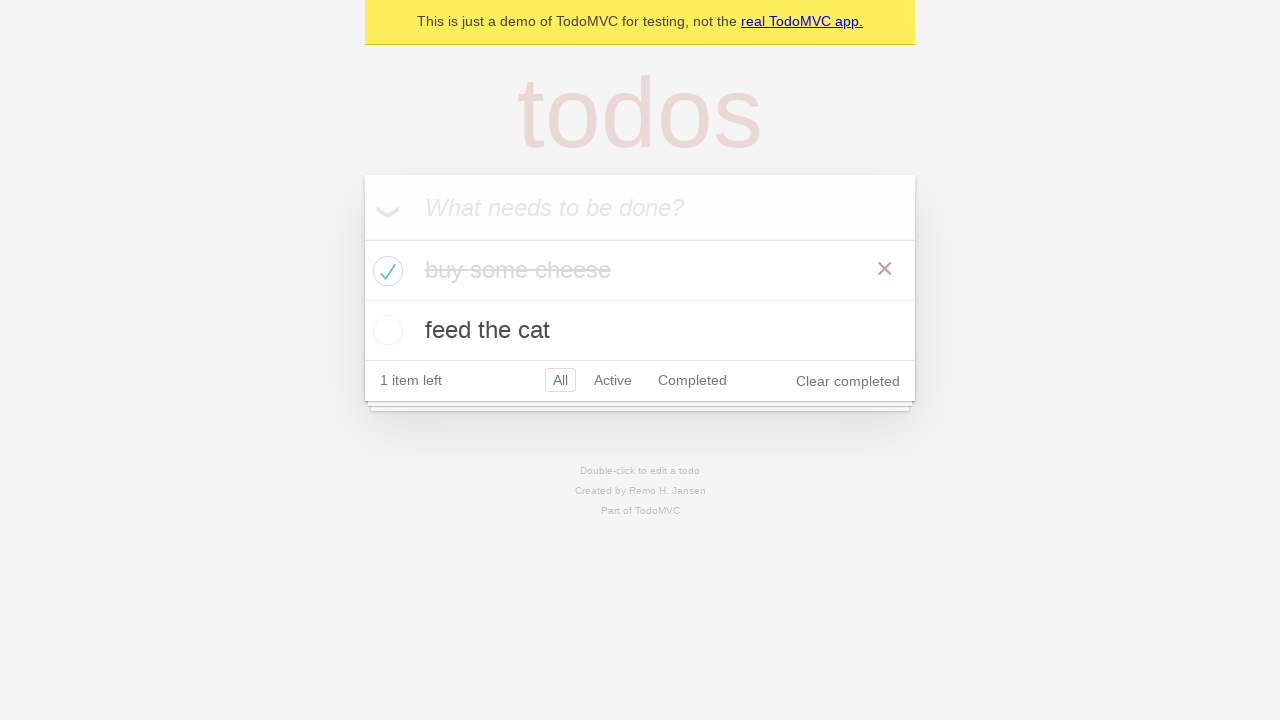

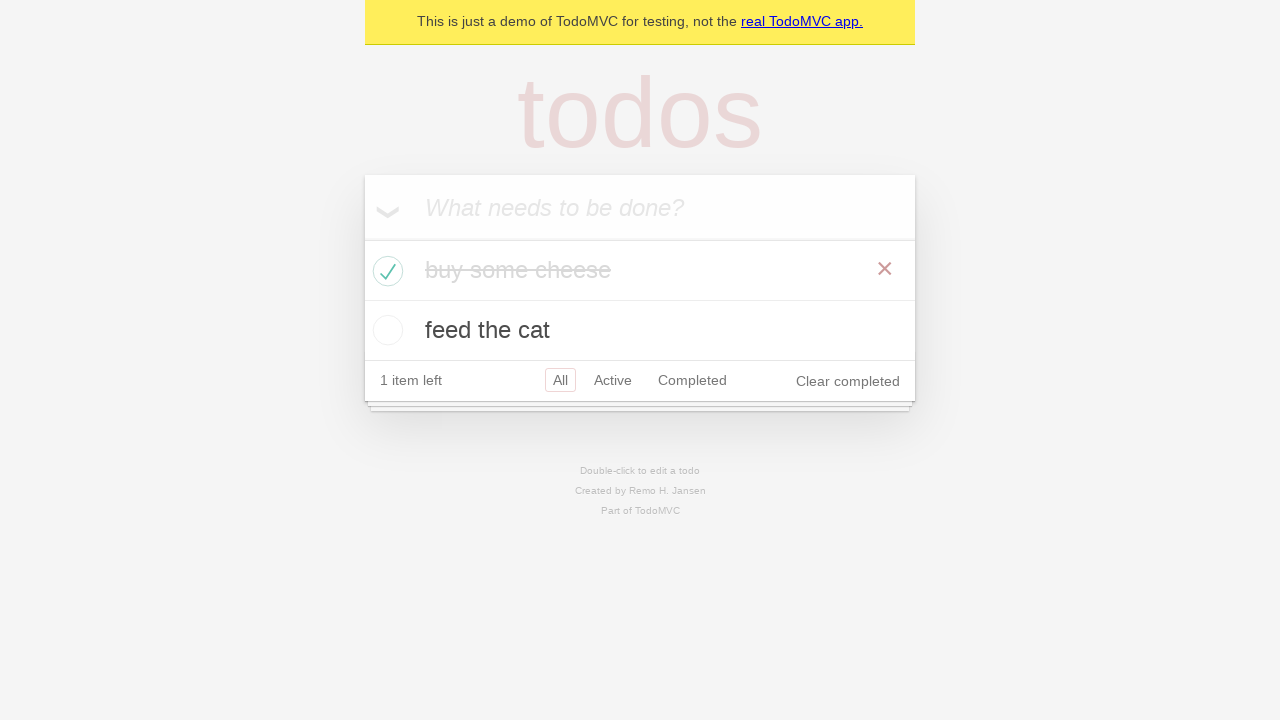